Visits the TestingBot homepage and verifies that the page contains the word "Selenium"

Starting URL: http://testingbot.com

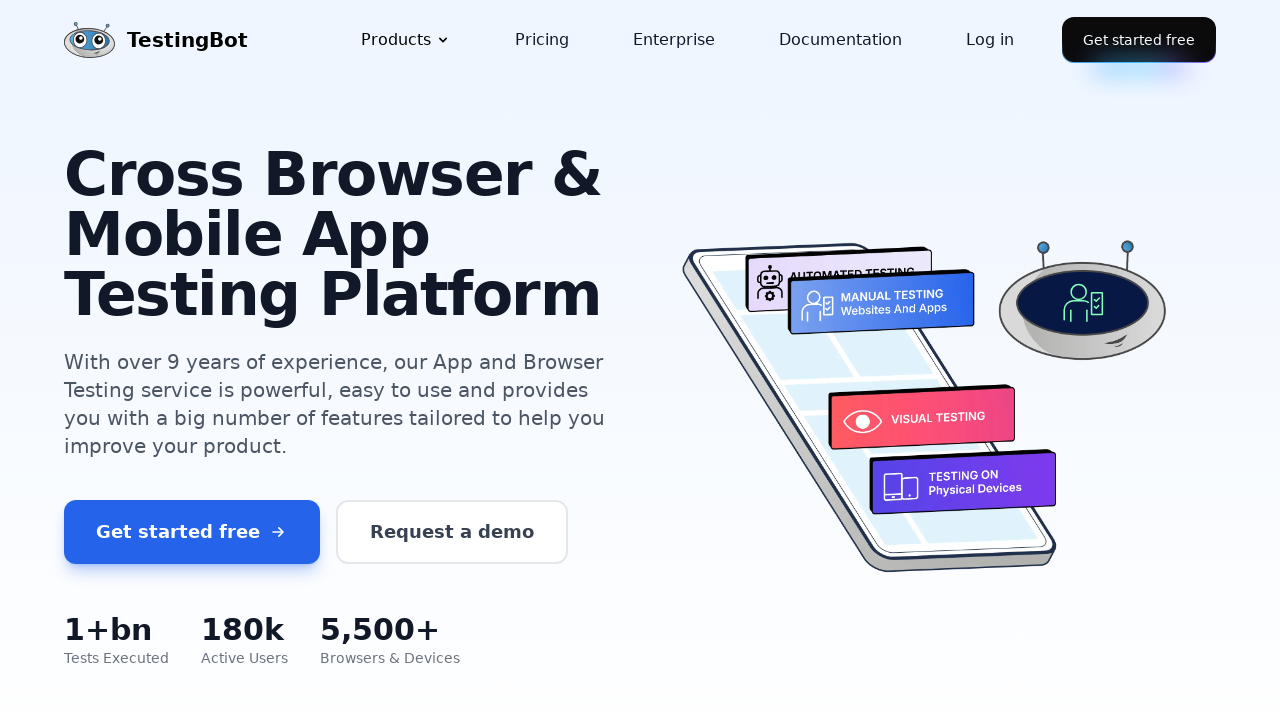

Waited for page to reach domcontentloaded state
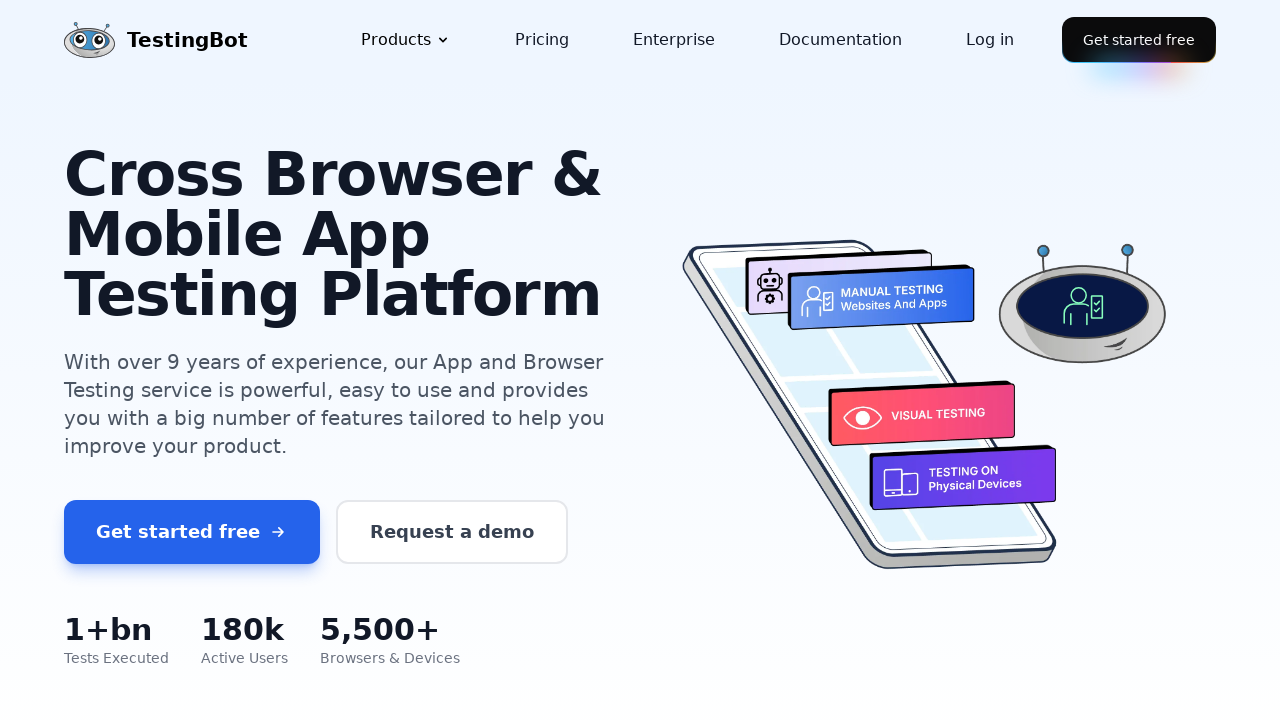

Verified that page contains the word 'Selenium'
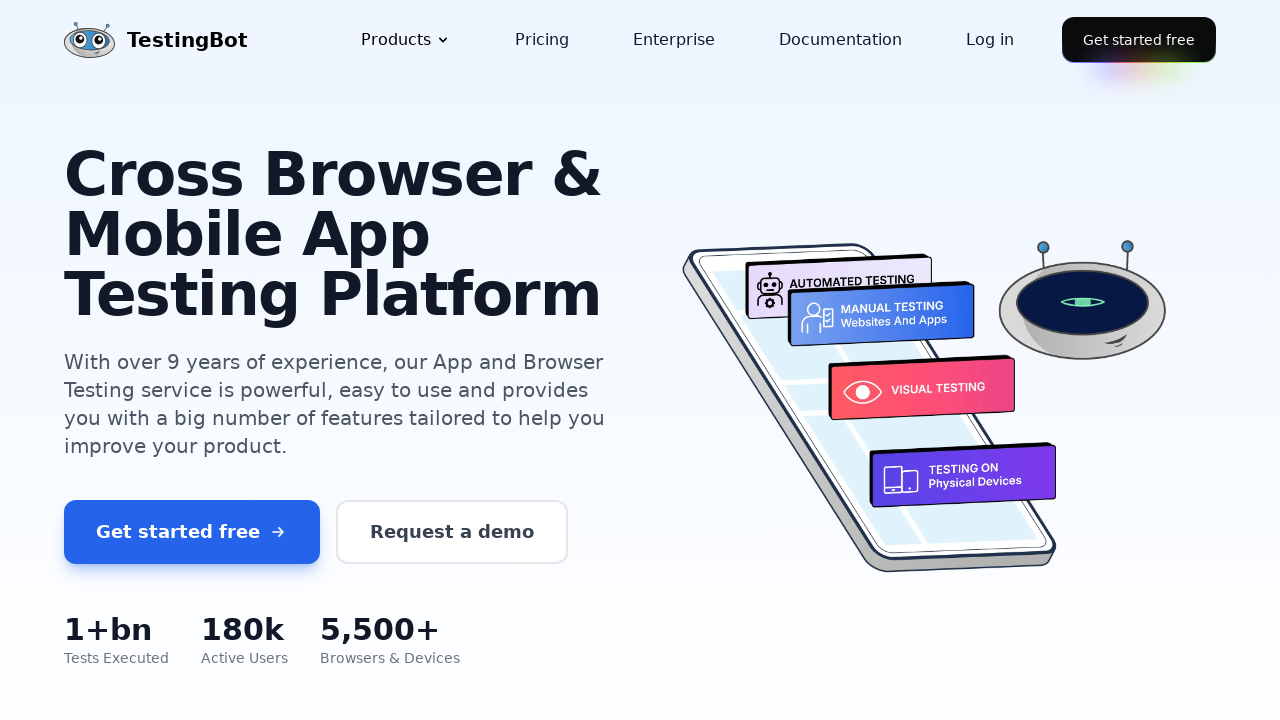

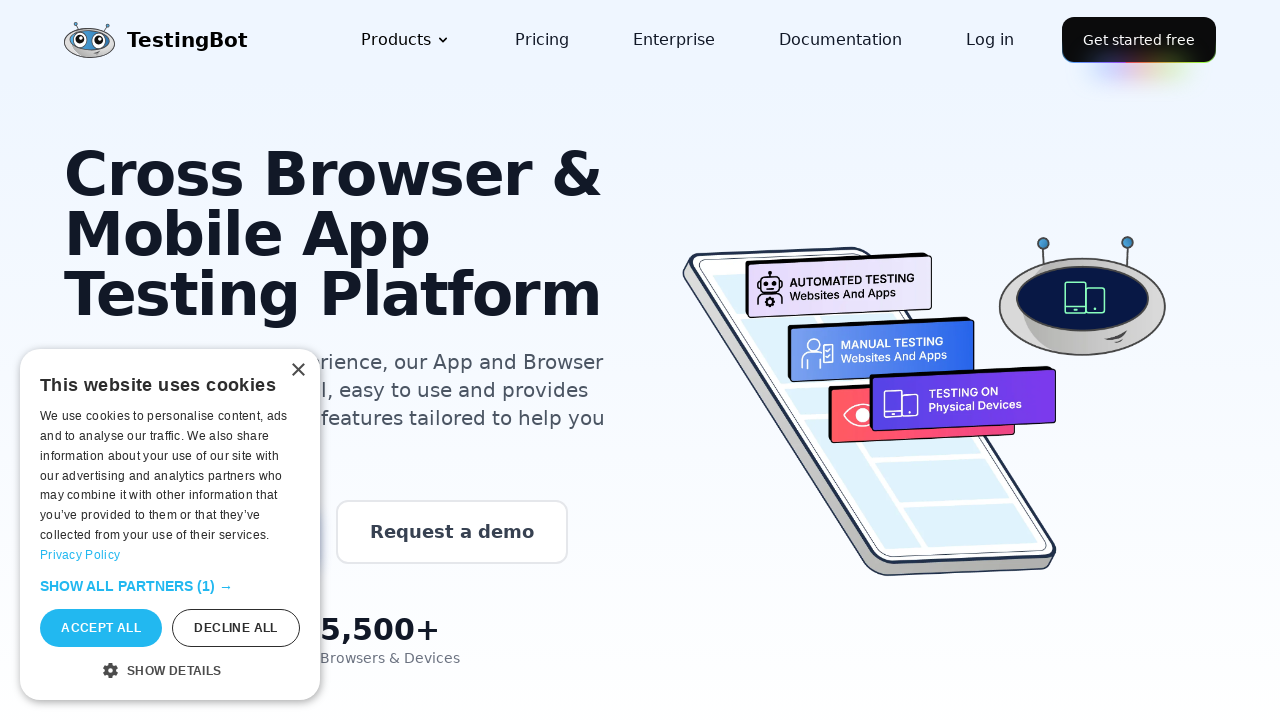